Basic browser test that navigates to starling.com and verifies the page loads by checking the current URL is accessible.

Starting URL: http://www.starling.com

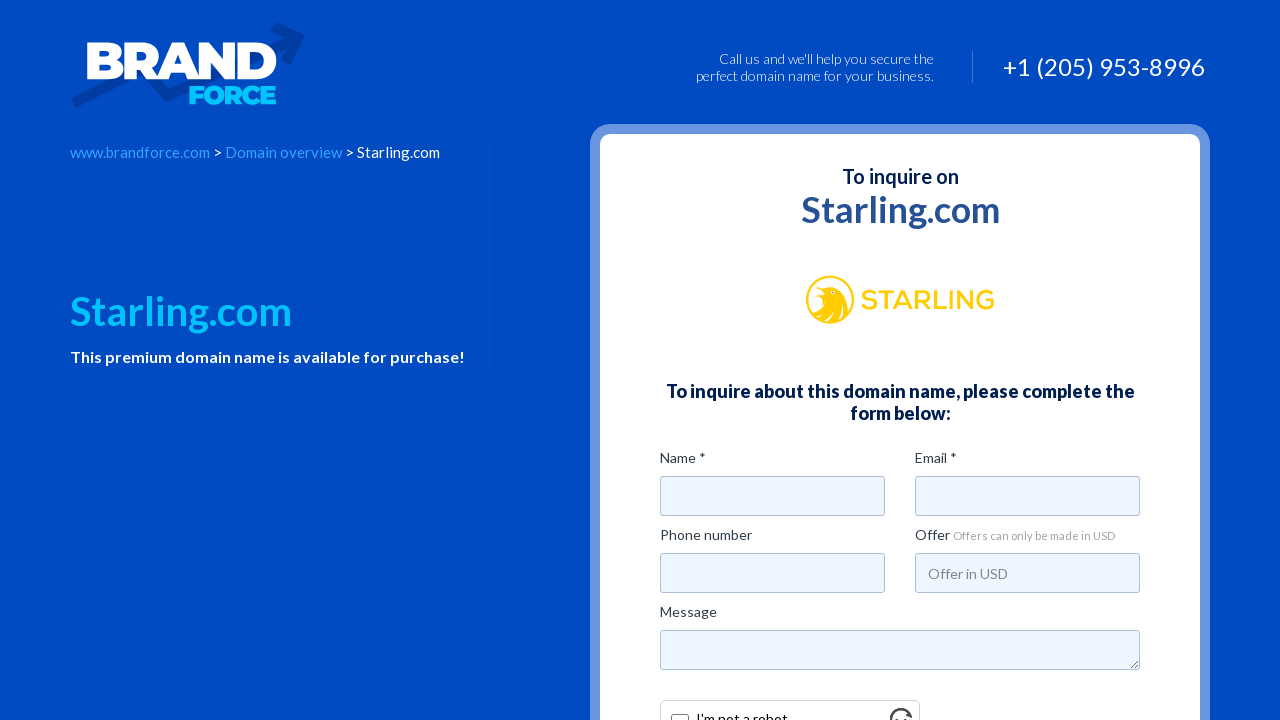

Page loaded with domcontentloaded state
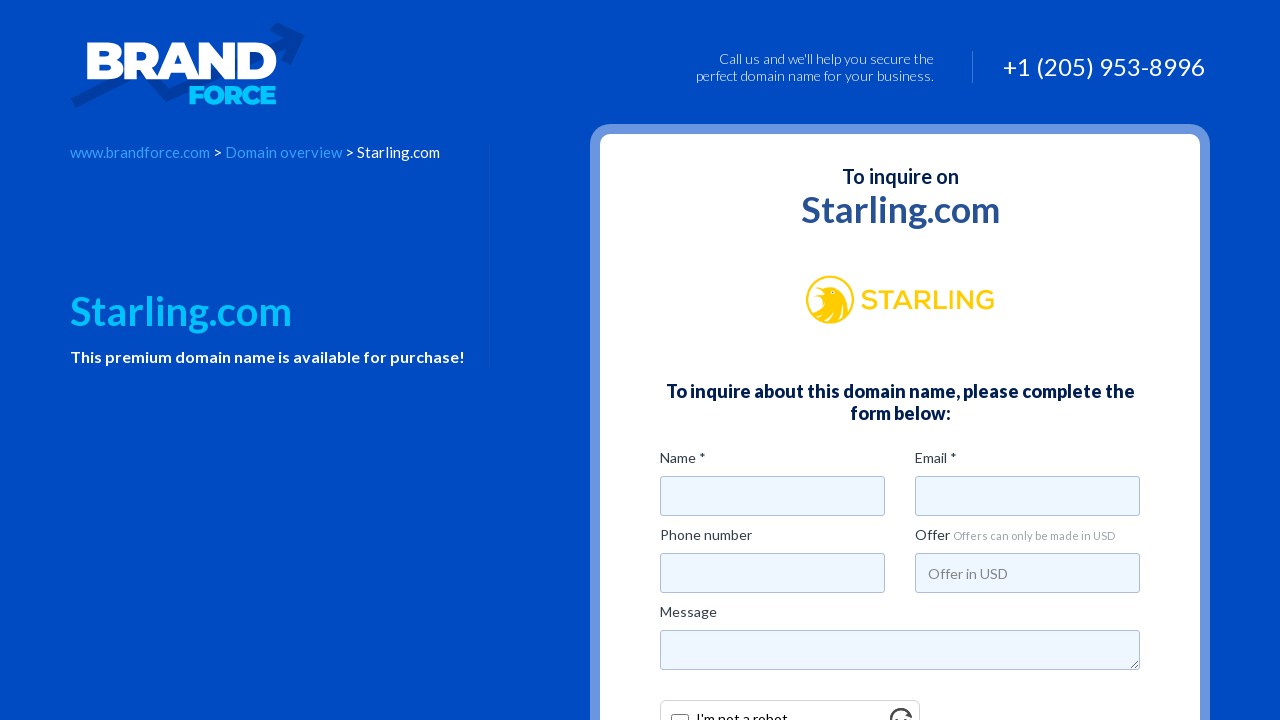

Retrieved current URL: https://www.brandforce.com/domain/Starling.com/
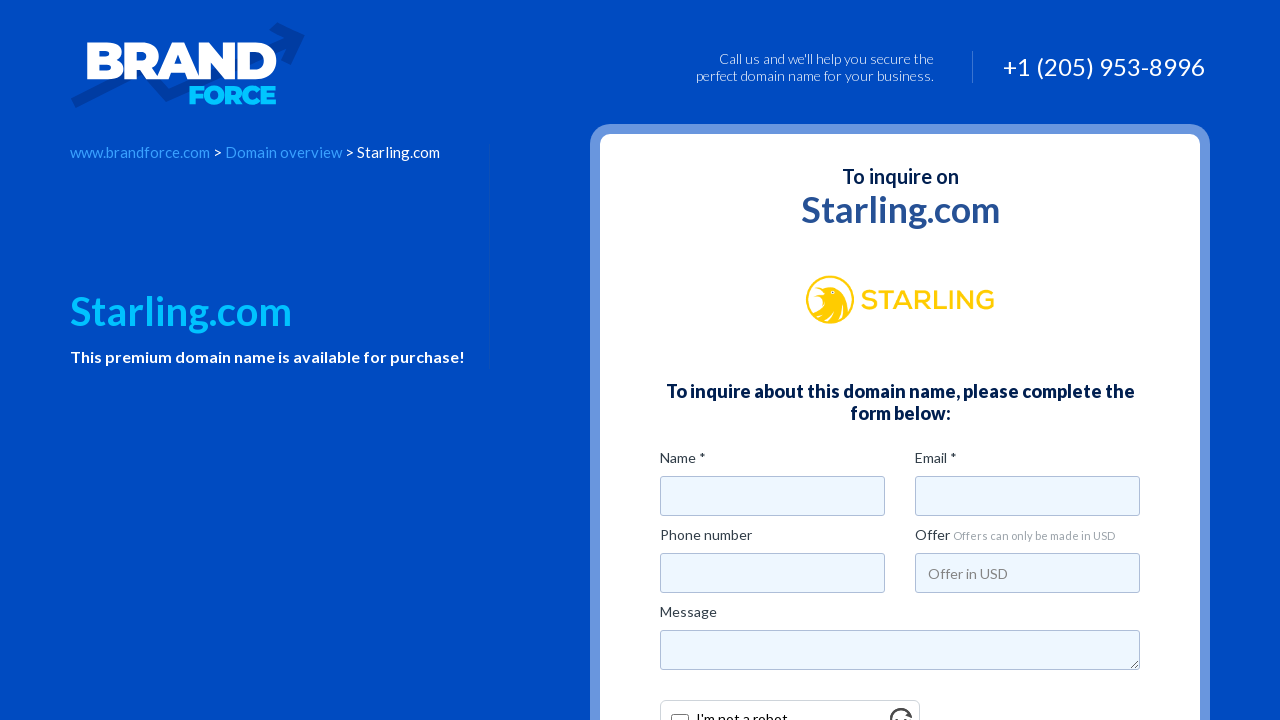

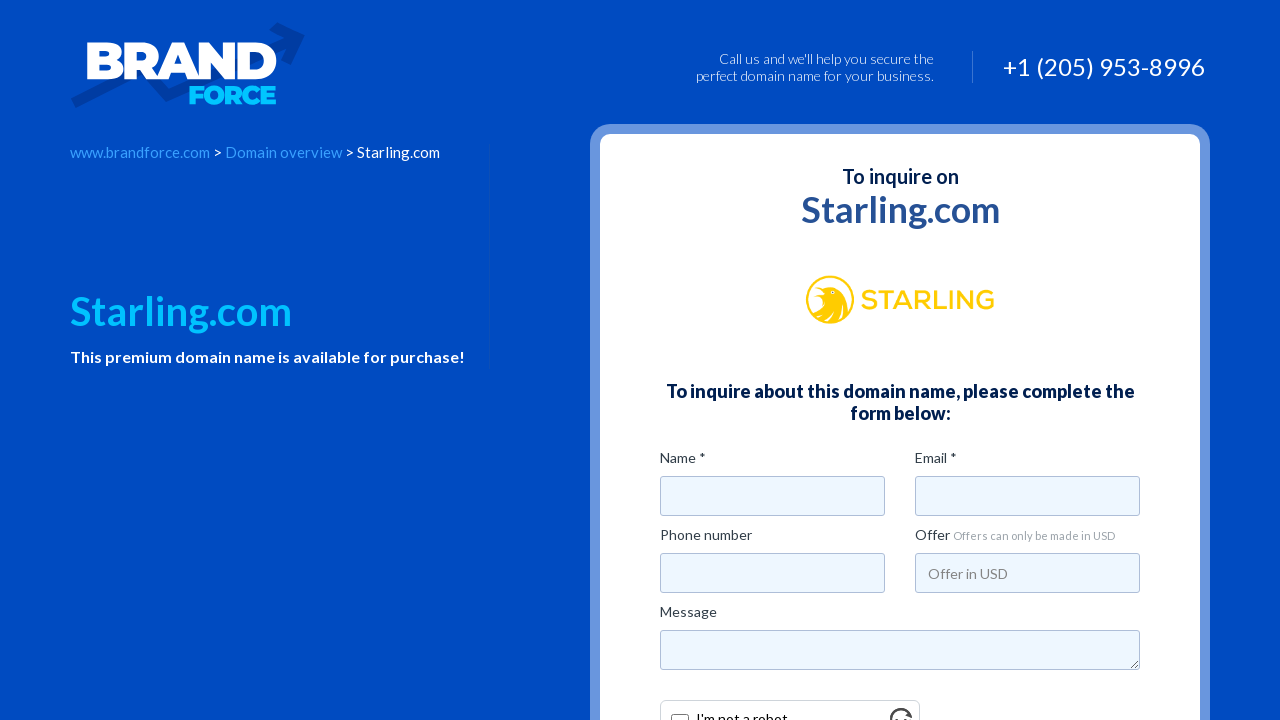